Tests radio button functionality by clicking on different radio buttons (hockey sport, yellow color) and verifying they become selected after clicking.

Starting URL: https://practice.cydeo.com/radio_buttons

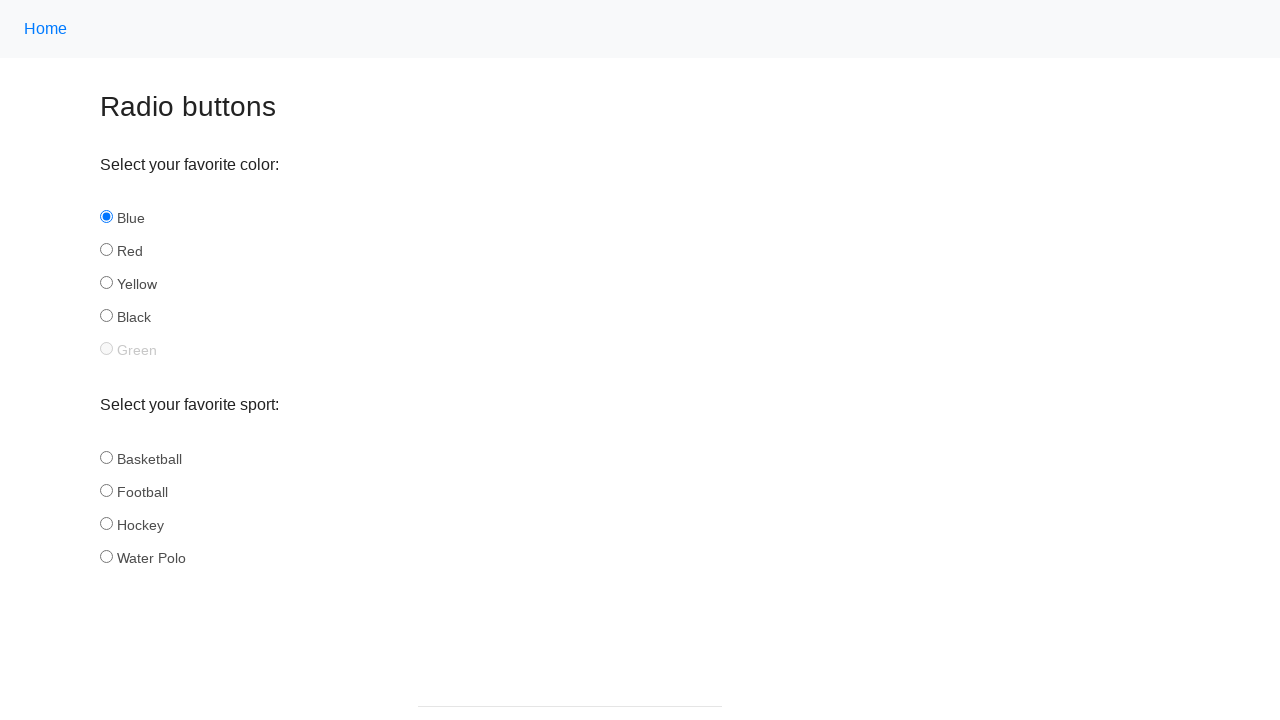

Clicked on 'hockey' radio button in the sport group at (106, 523) on input[name='sport'][id='hockey']
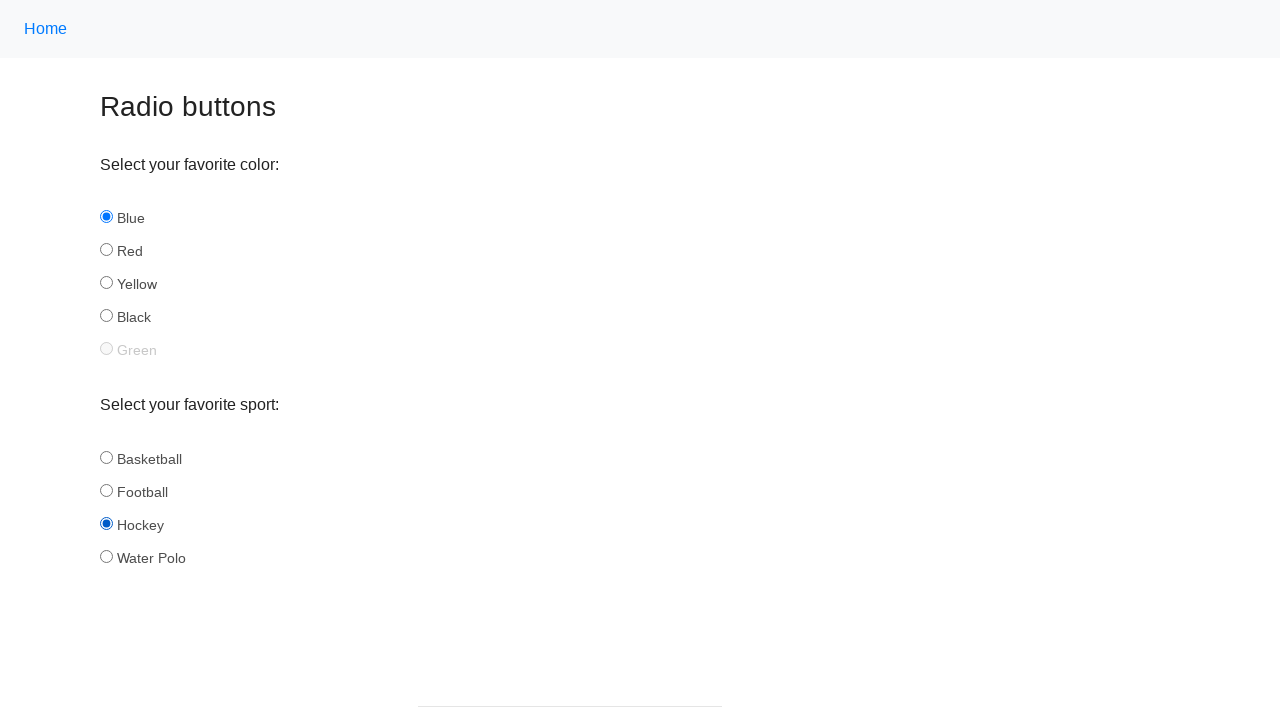

Verified that 'hockey' radio button is selected
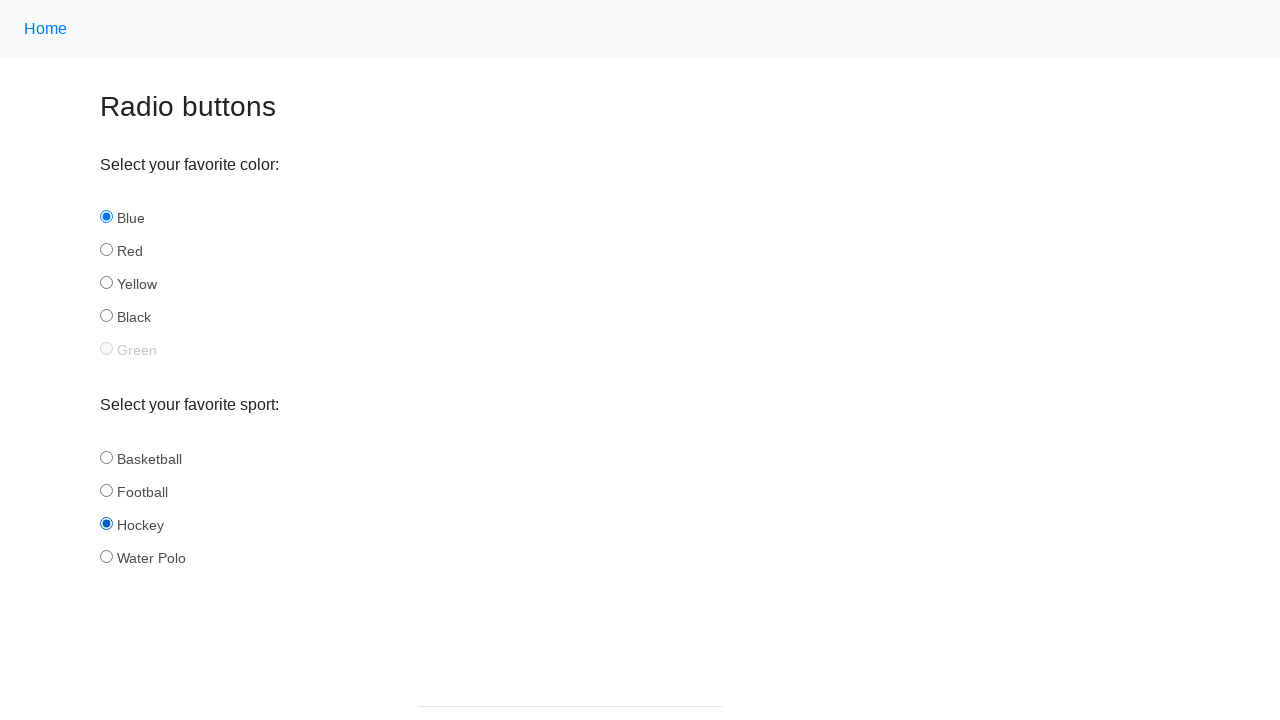

Clicked on 'hockey' radio button again at (106, 523) on input[name='sport'][id='hockey']
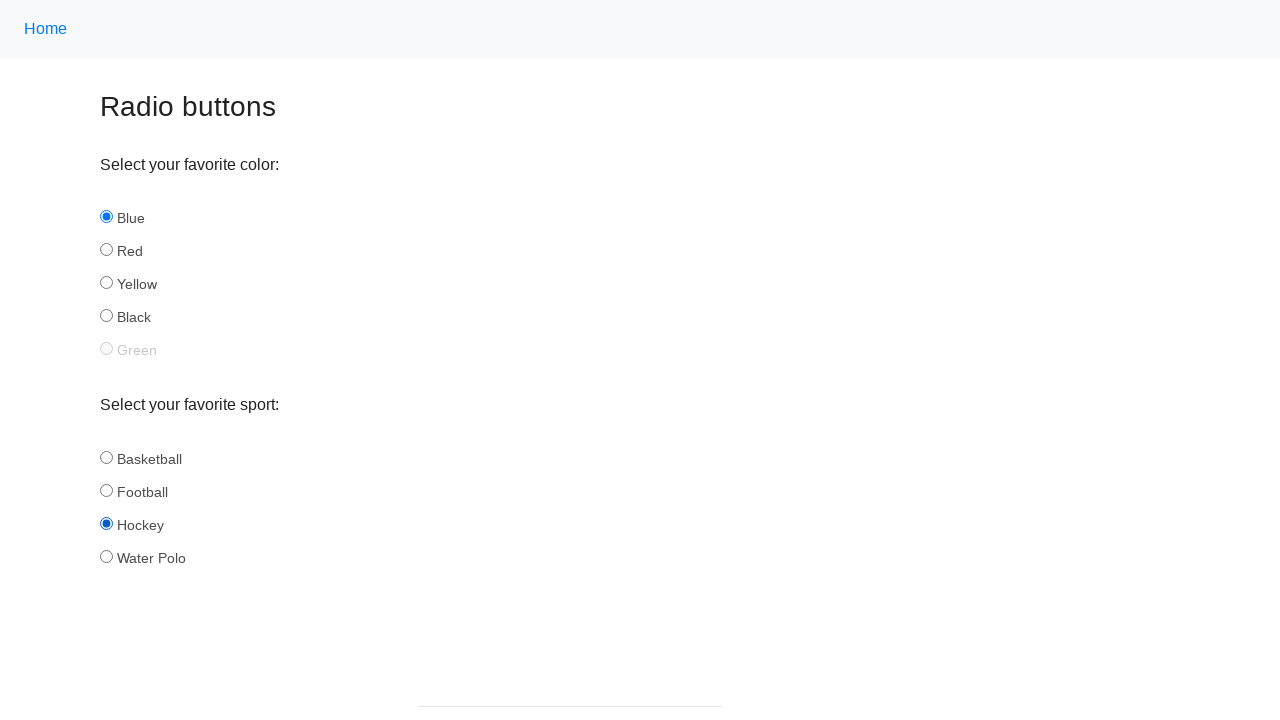

Verified that 'hockey' radio button is still selected after second click
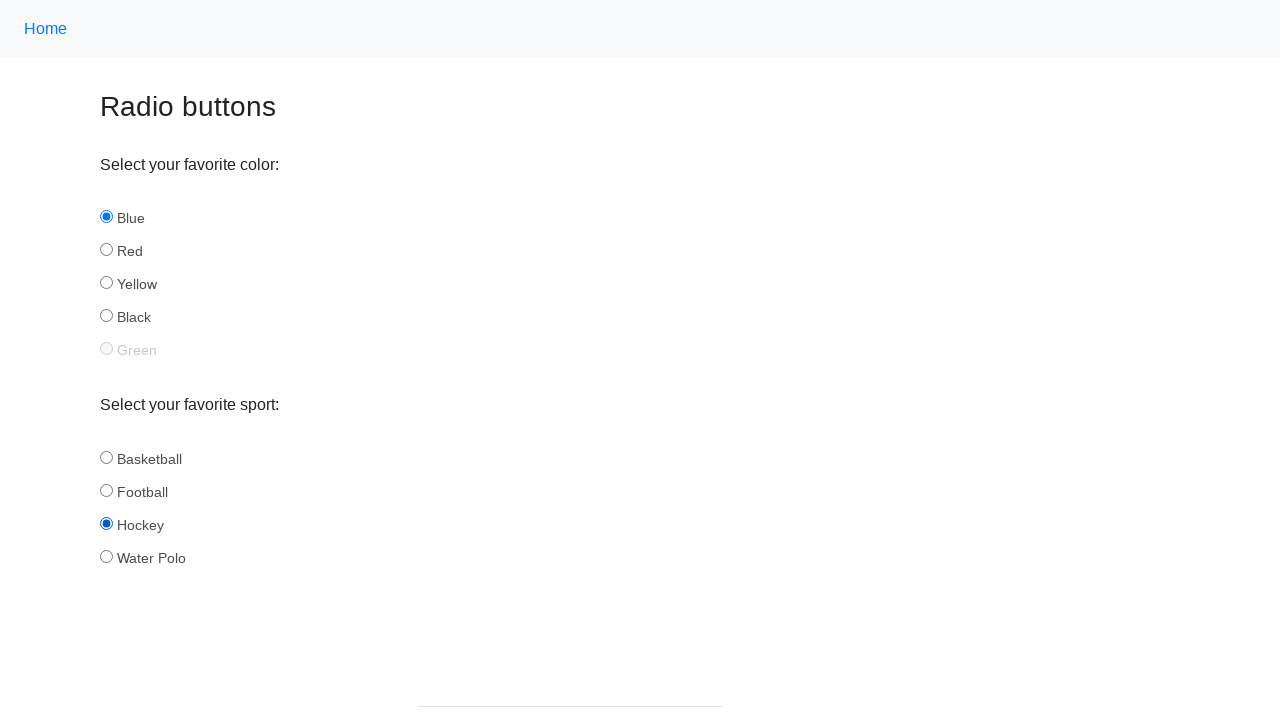

Clicked on 'yellow' radio button in the color group at (106, 283) on input[name='color'][id='yellow']
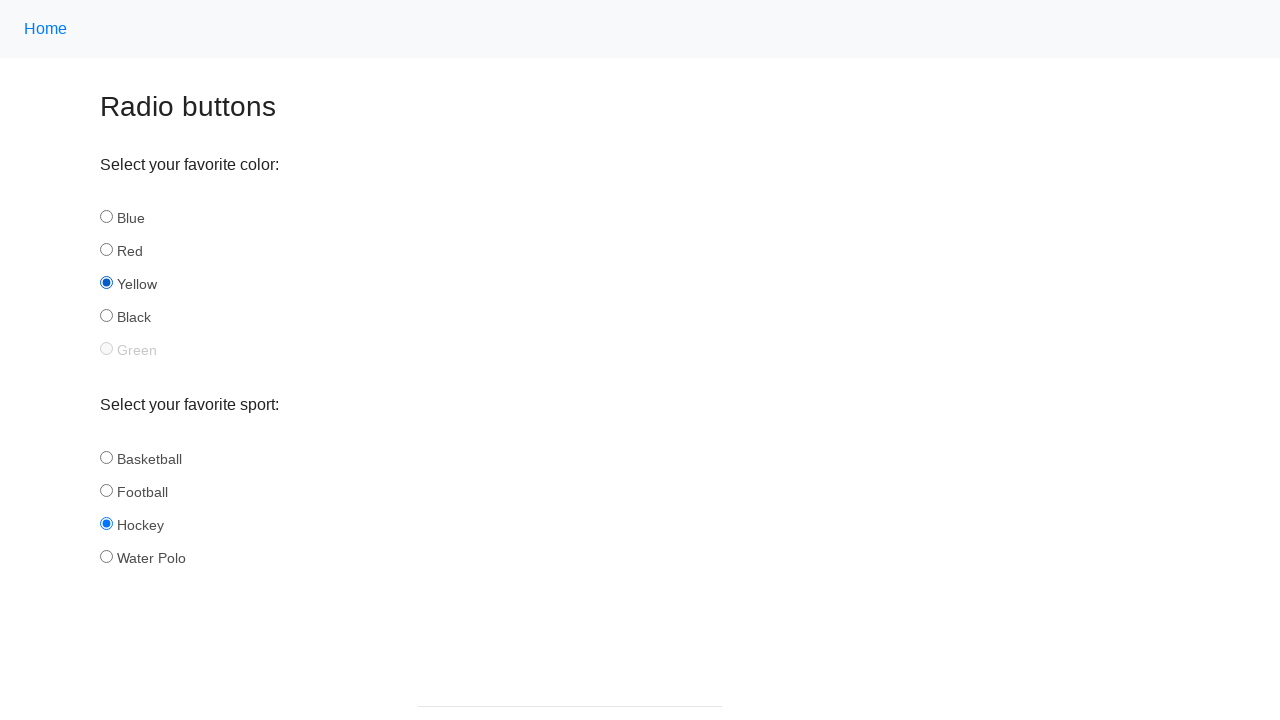

Verified that 'yellow' radio button is selected
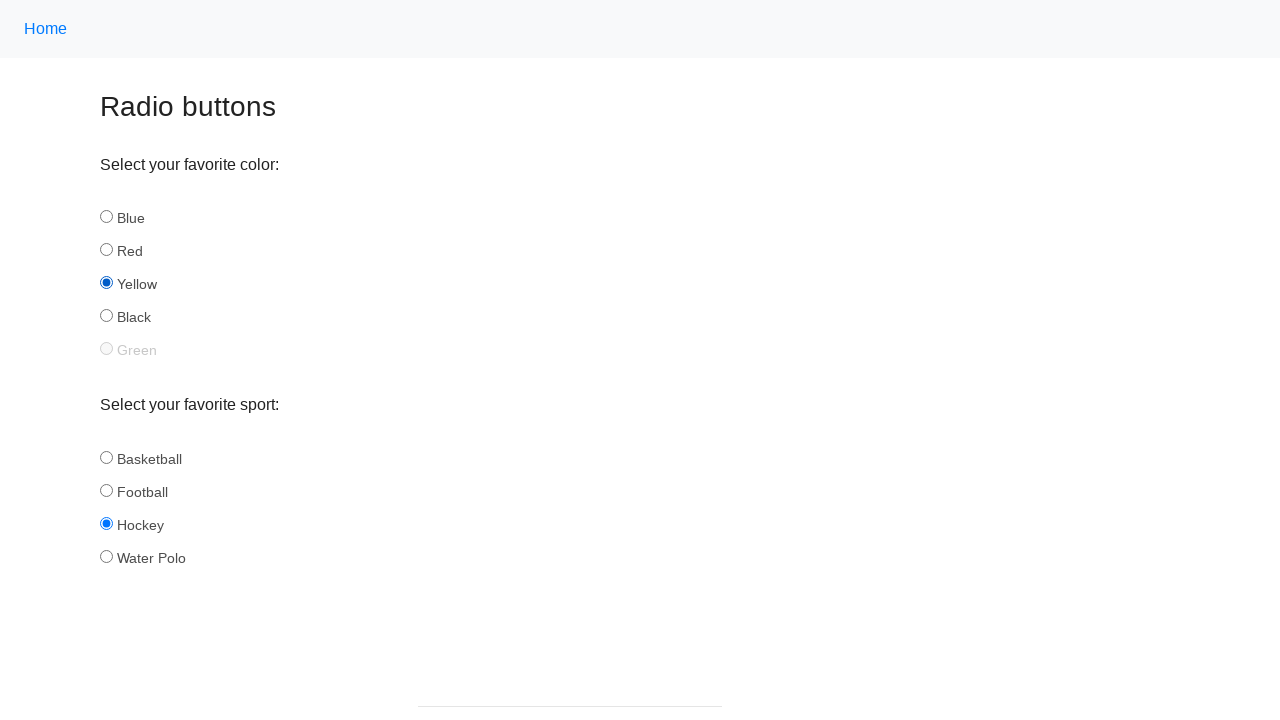

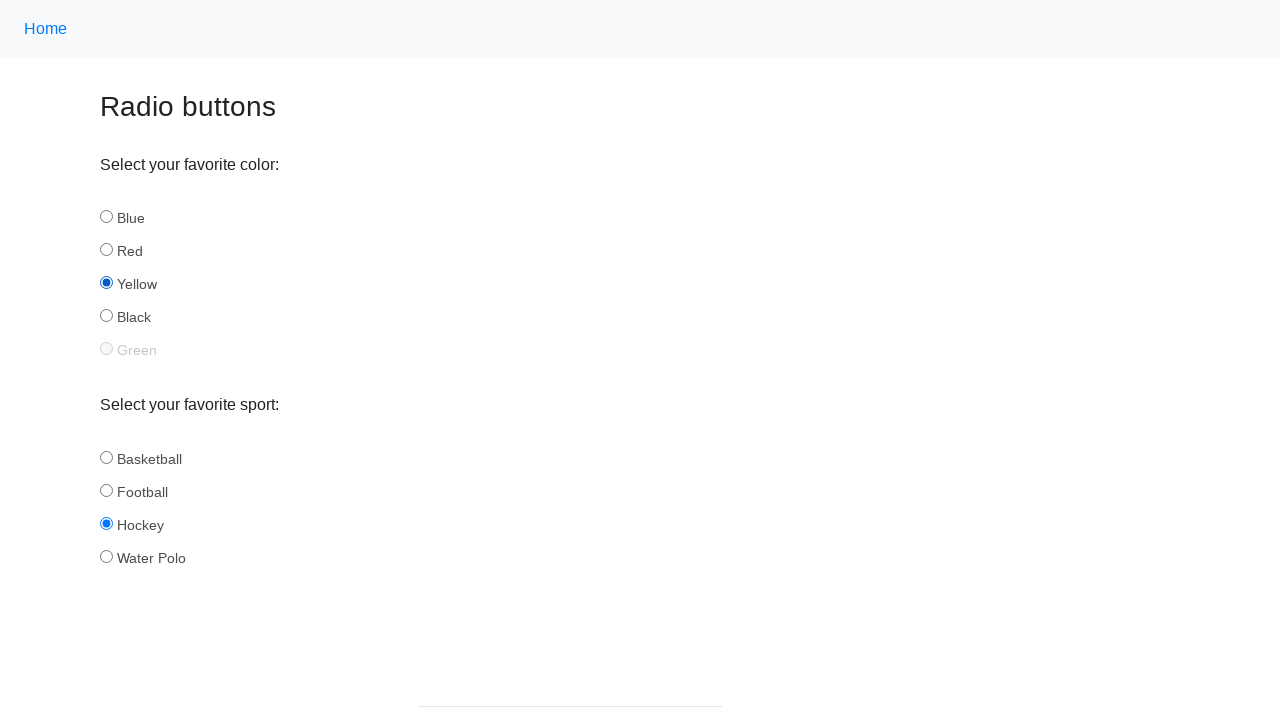